Tests handling of a normal JavaScript alert dialog by clicking a button that triggers an alert and accepting it

Starting URL: https://testautomationpractice.blogspot.com/

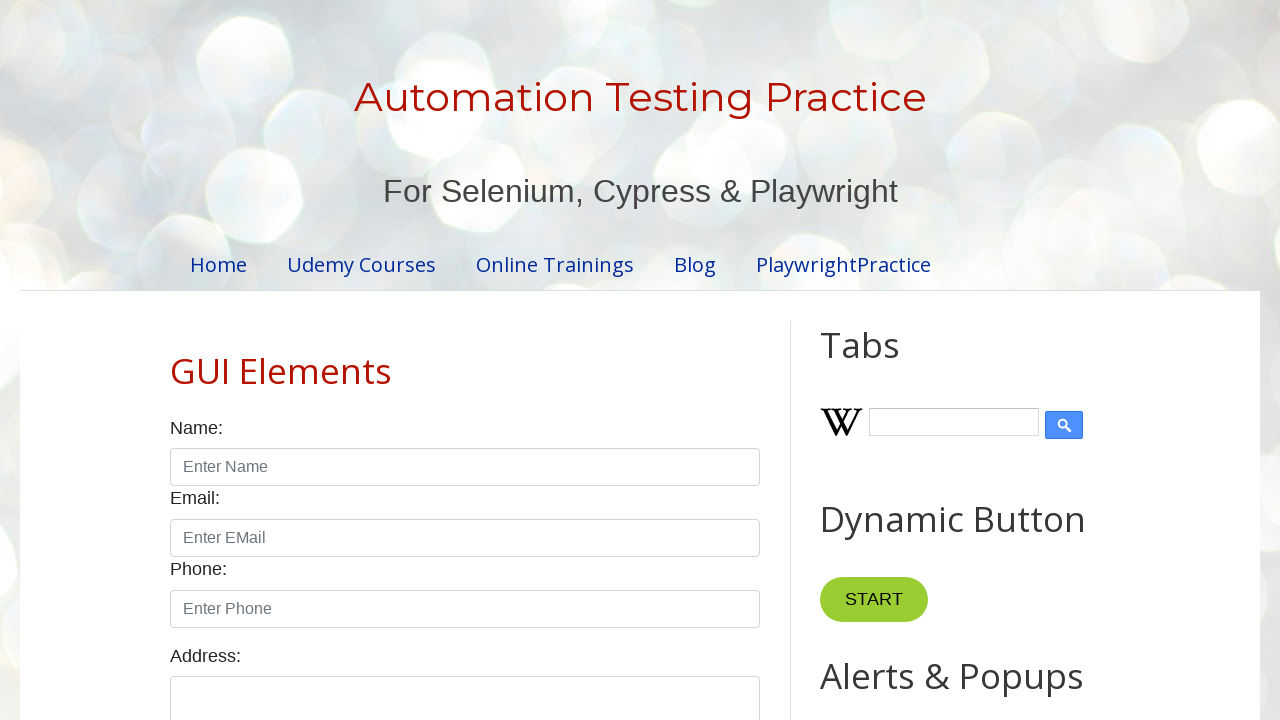

Accepted the alert dialog
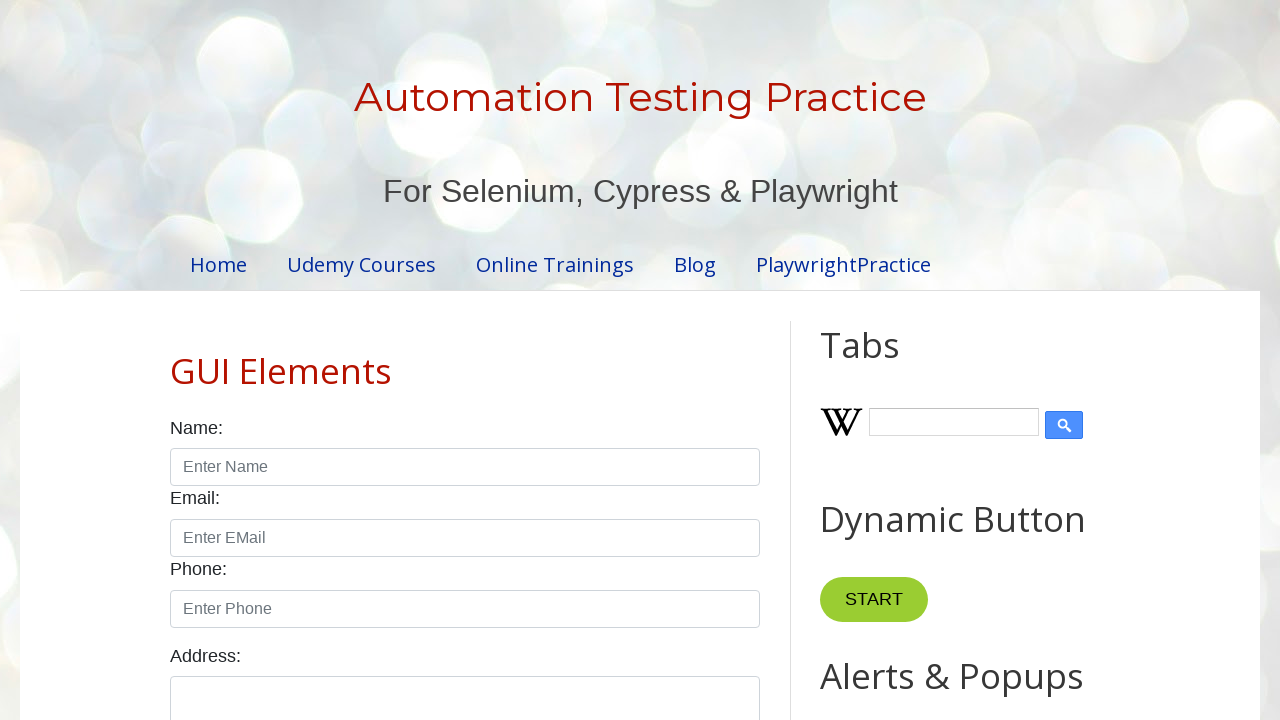

Clicked alert button to trigger alert dialog at (888, 361) on #alertBtn
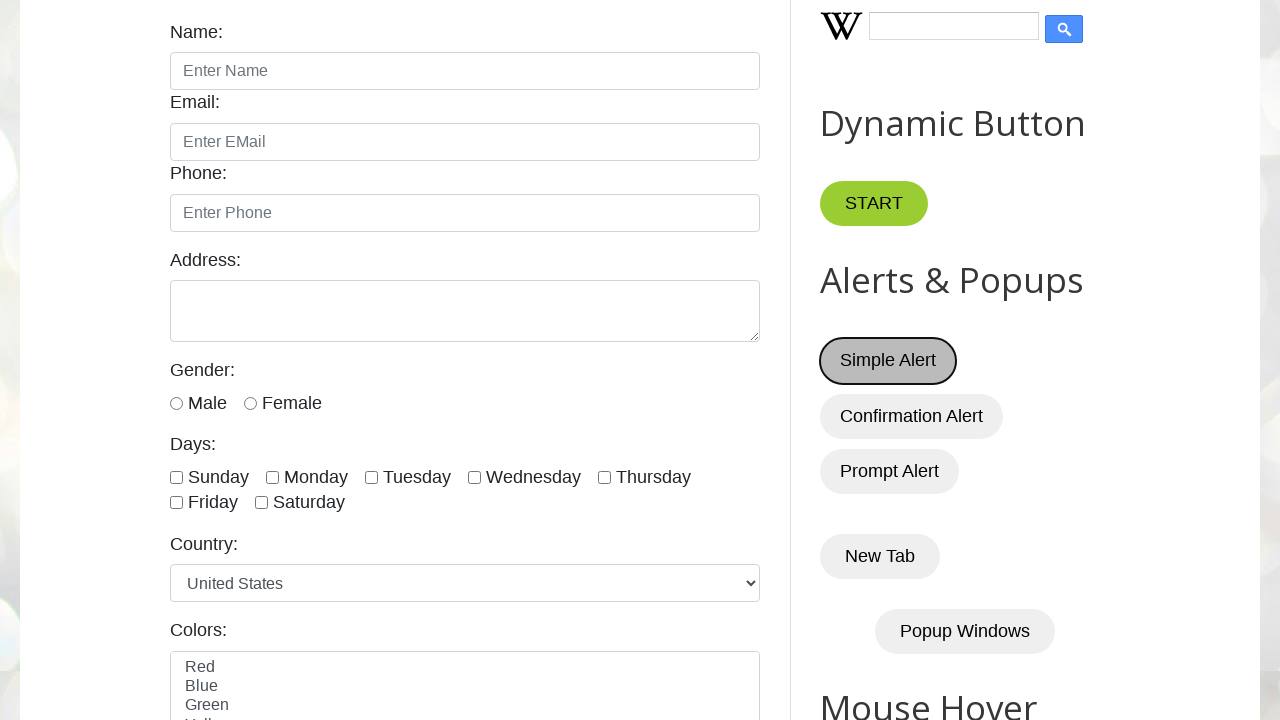

Waited for alert dialog to be handled
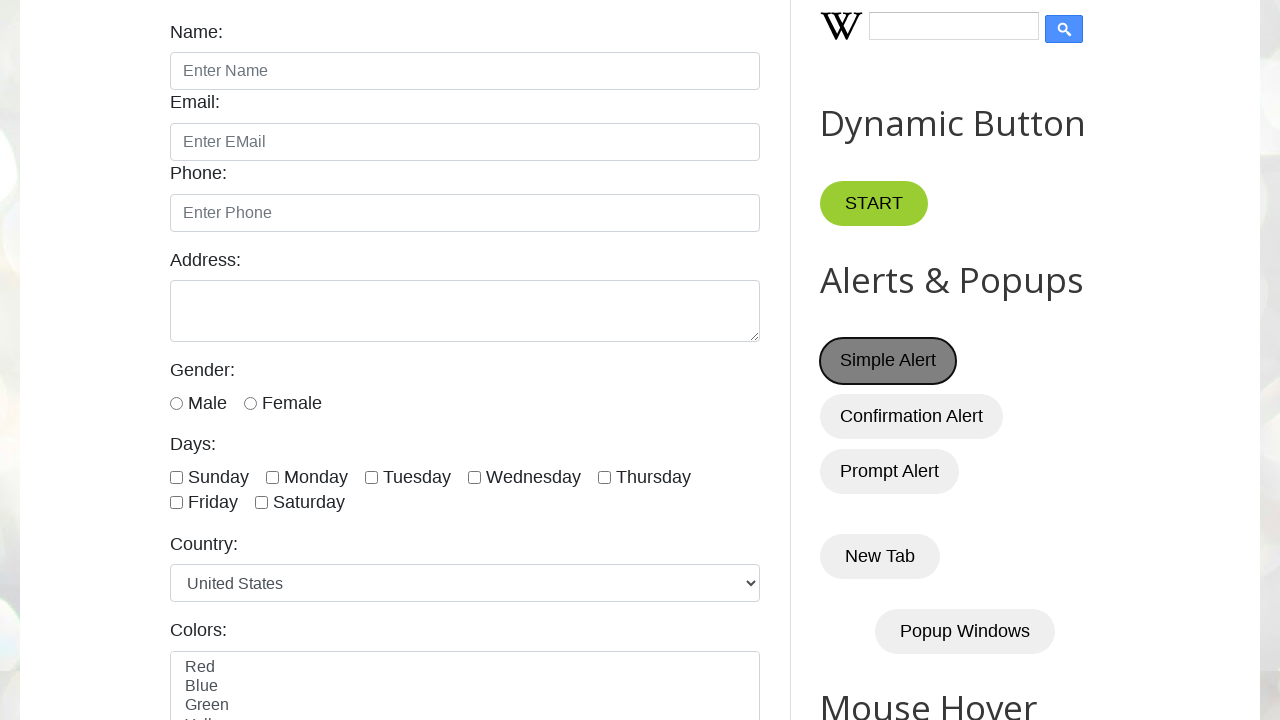

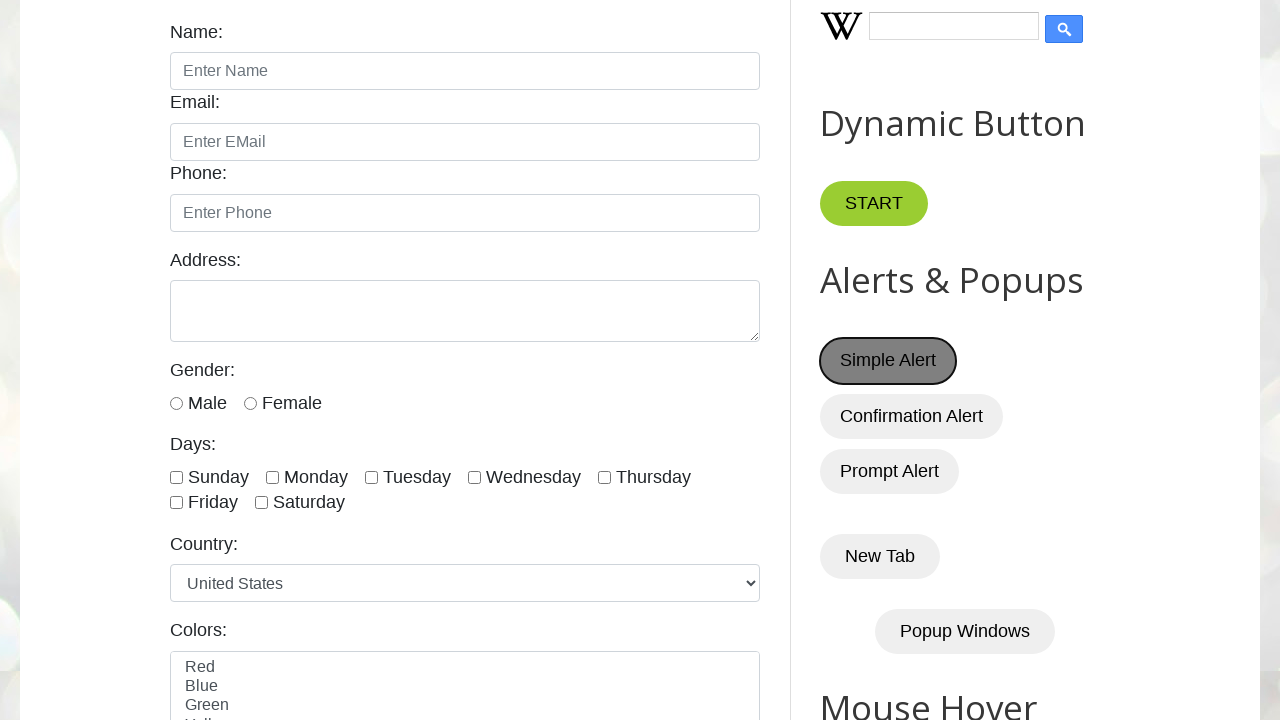